Navigates to OrangeHRM login page and verifies the login button is present by locating it and checking its text content

Starting URL: https://opensource-demo.orangehrmlive.com/web/index.php/auth/login

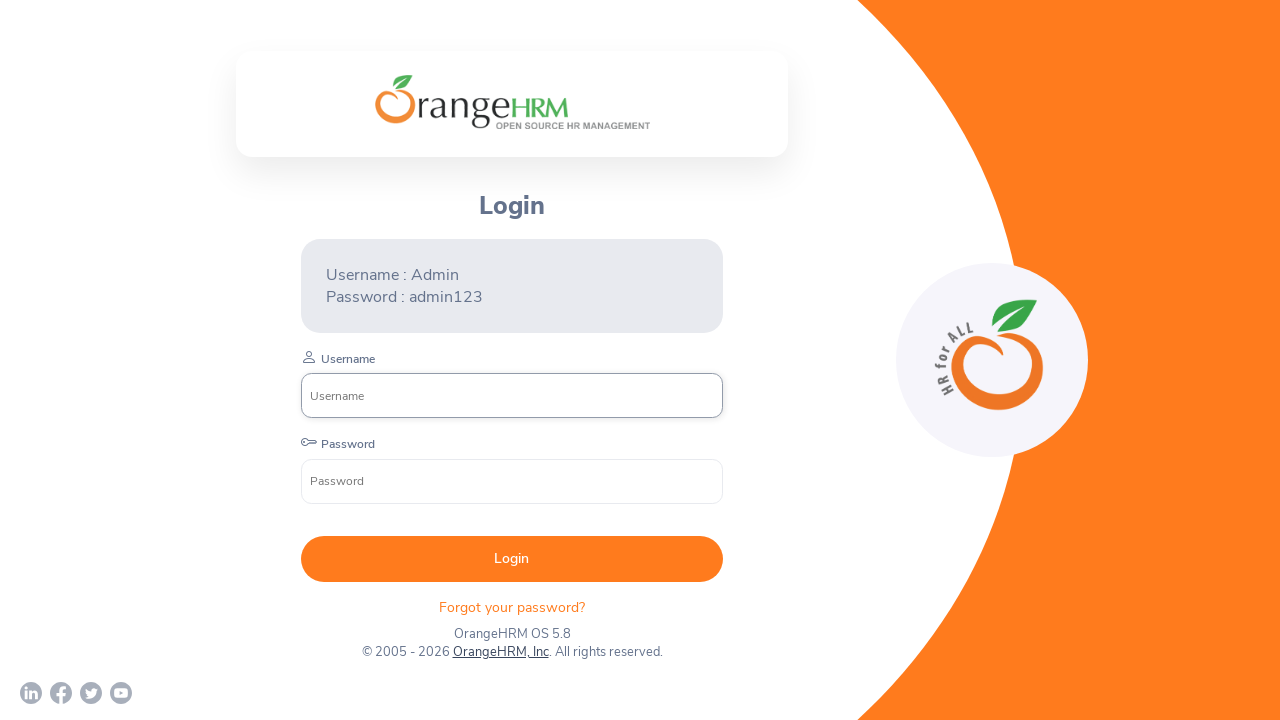

Navigated to OrangeHRM login page
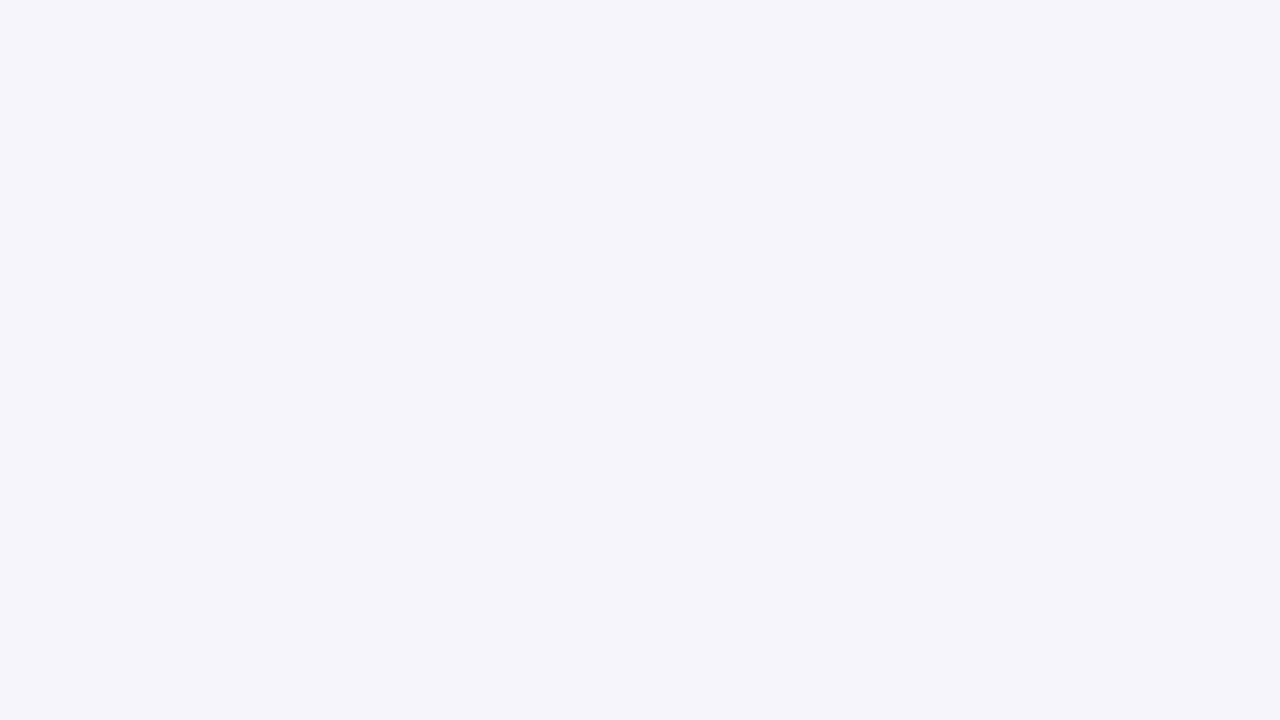

Located the login button element
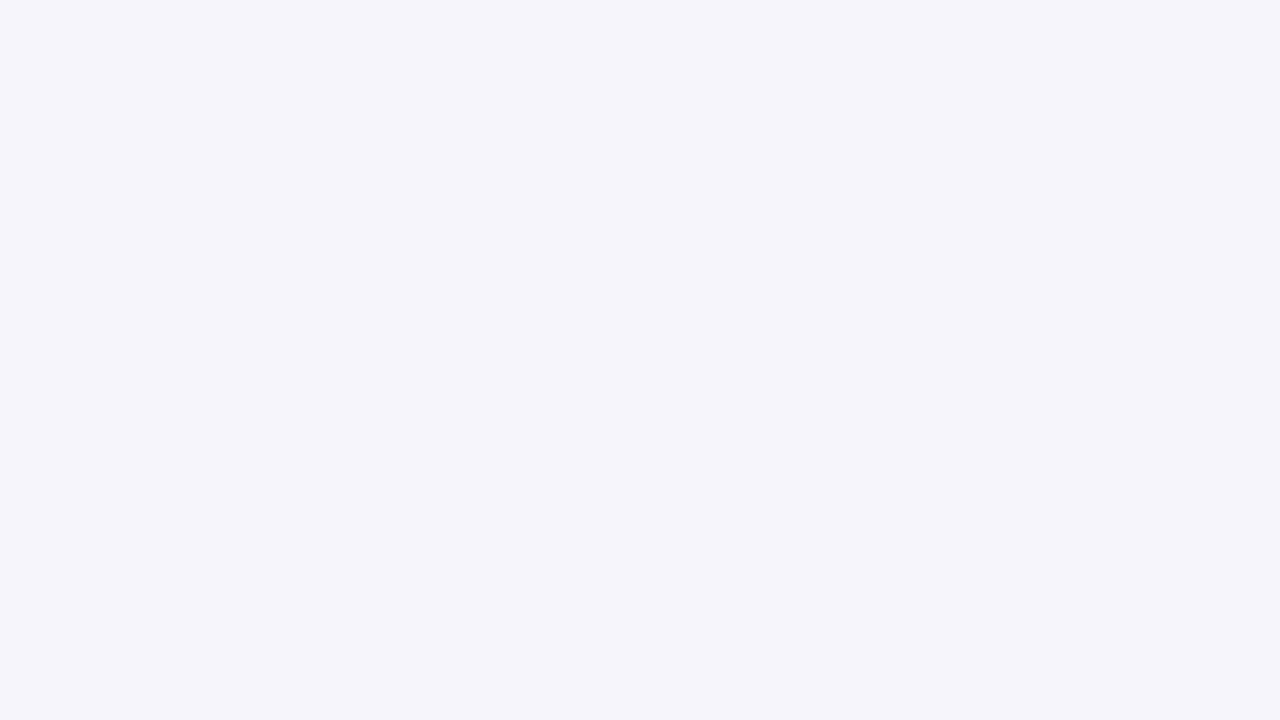

Verified login button is visible
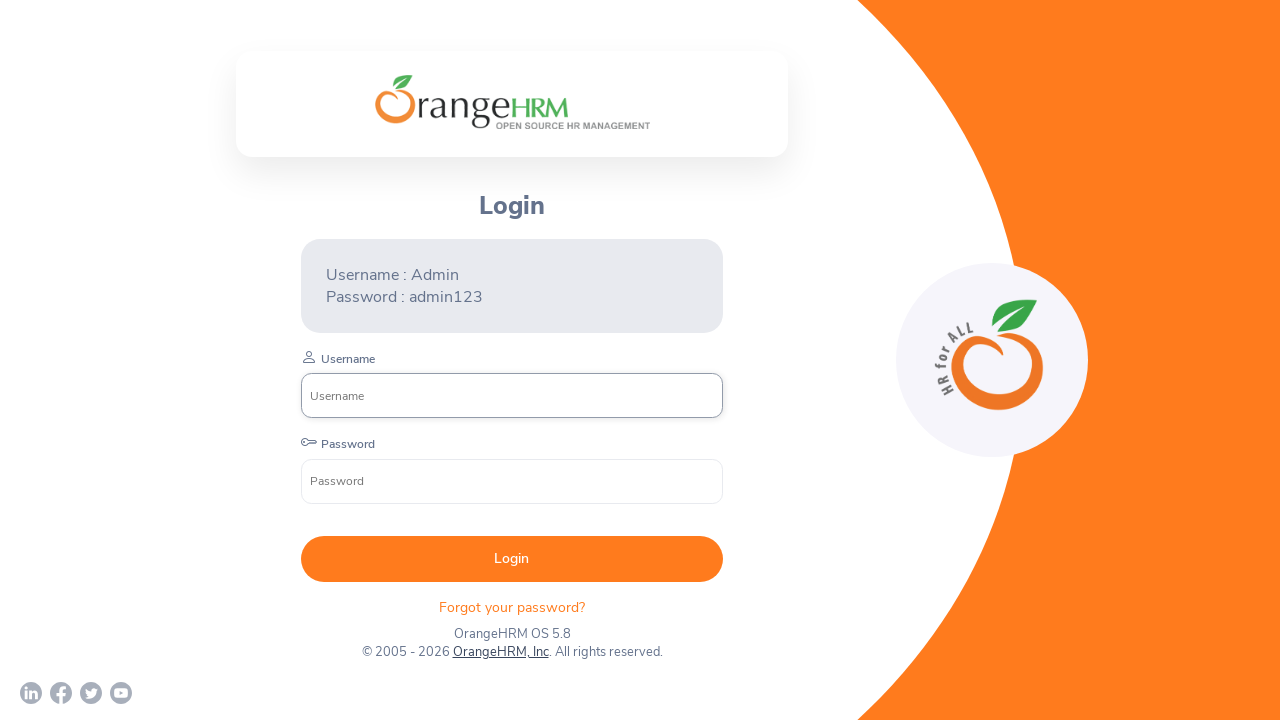

Retrieved login button text content: ' Login '
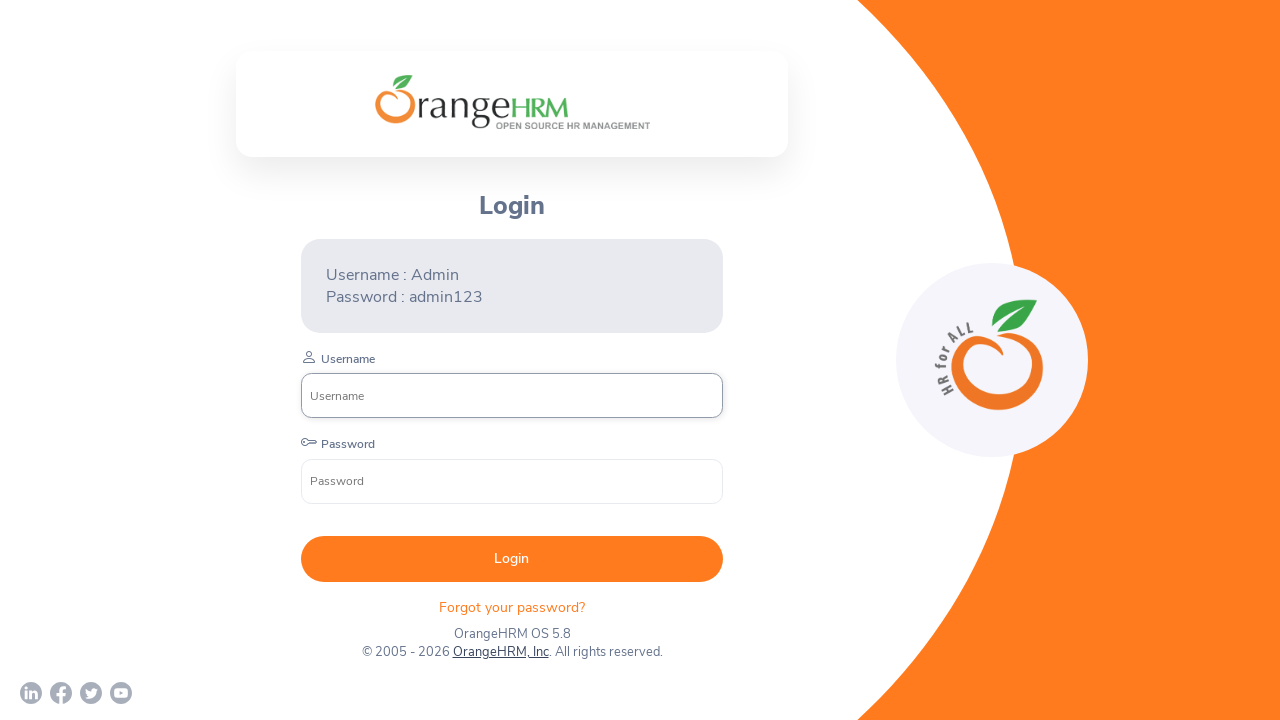

Printed button text to console
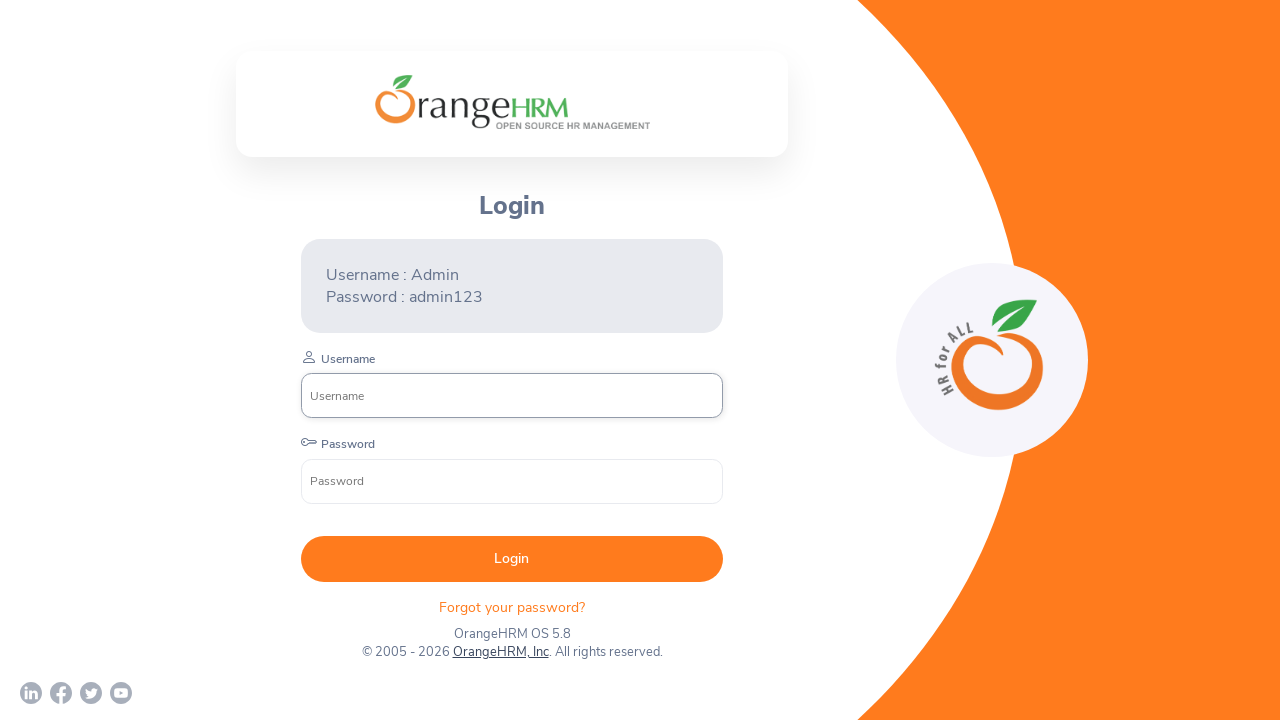

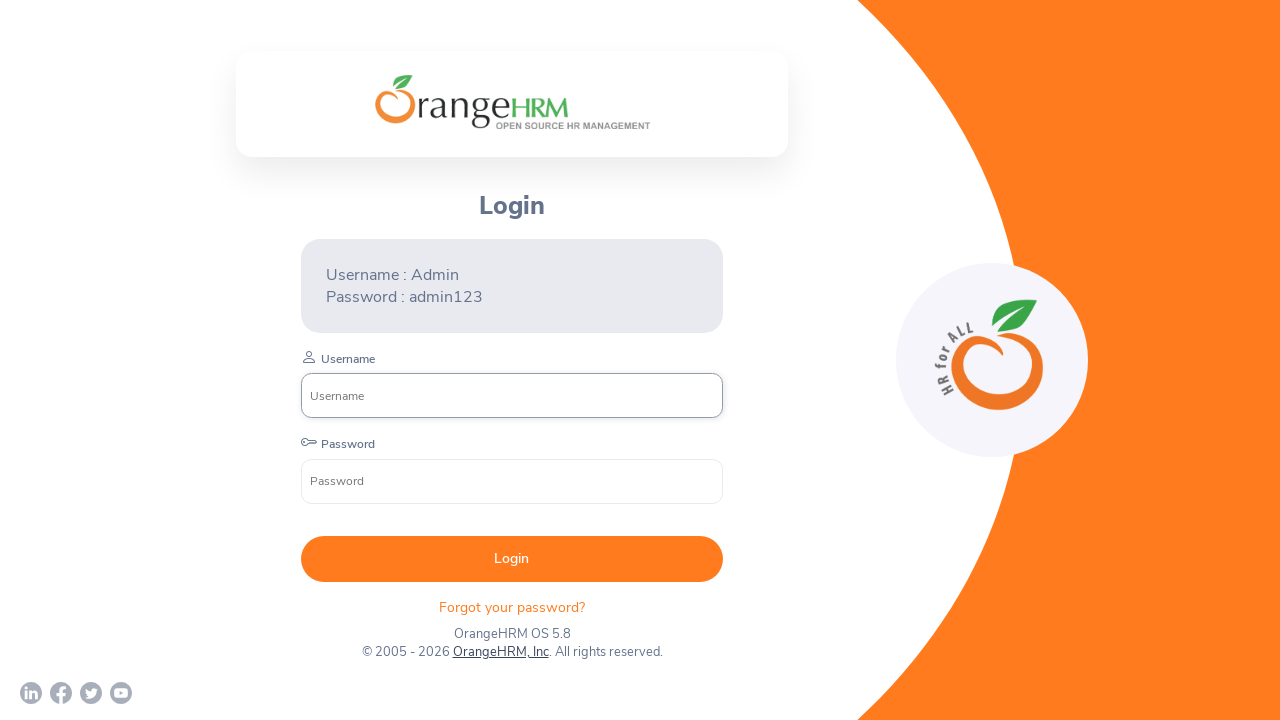